Tests drag and drop functionality by dragging a range slider element horizontally by 50 pixels on a demo page.

Starting URL: https://qavbox.github.io/demo/dragndrop/

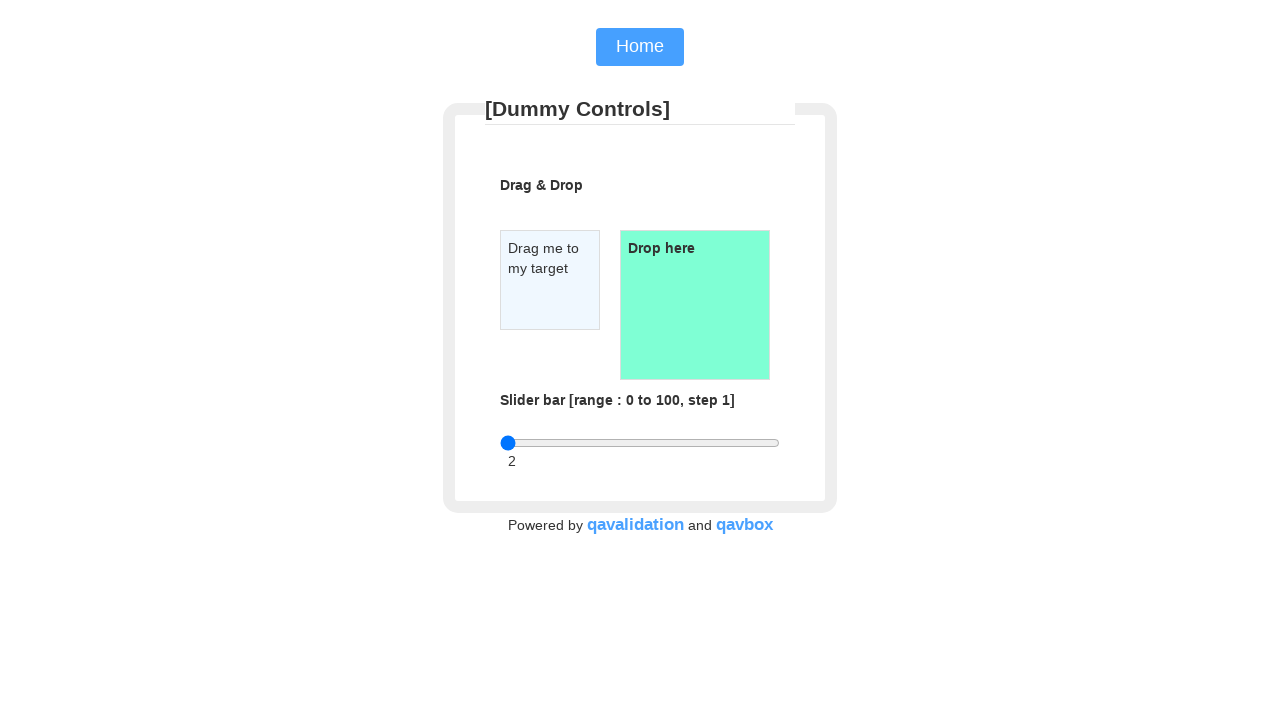

Page loaded with domcontentloaded state
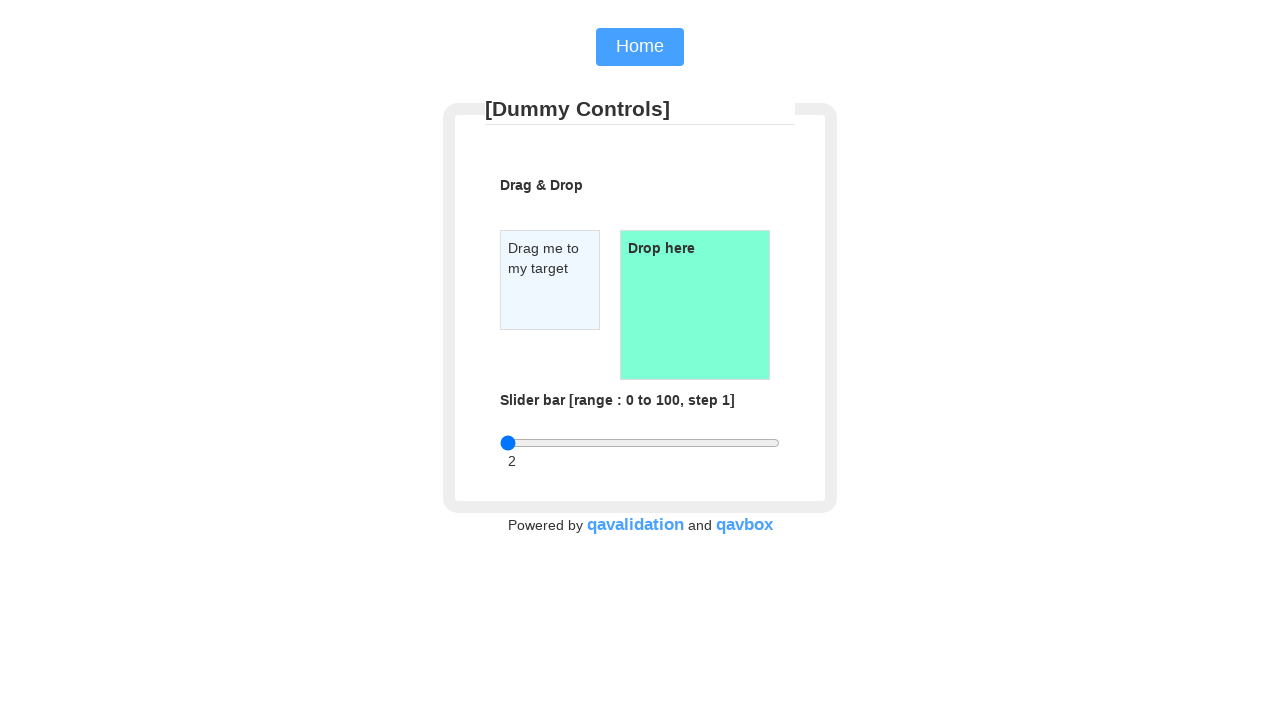

Located range slider input element
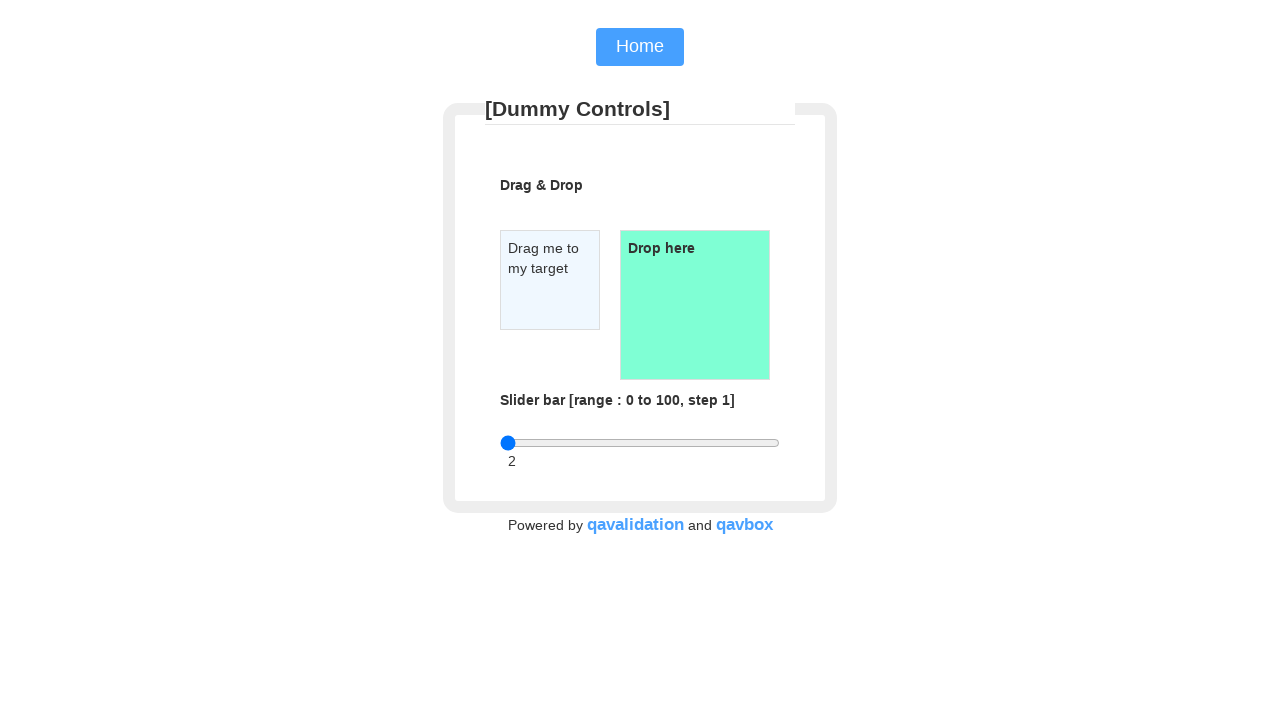

Range slider element is now visible
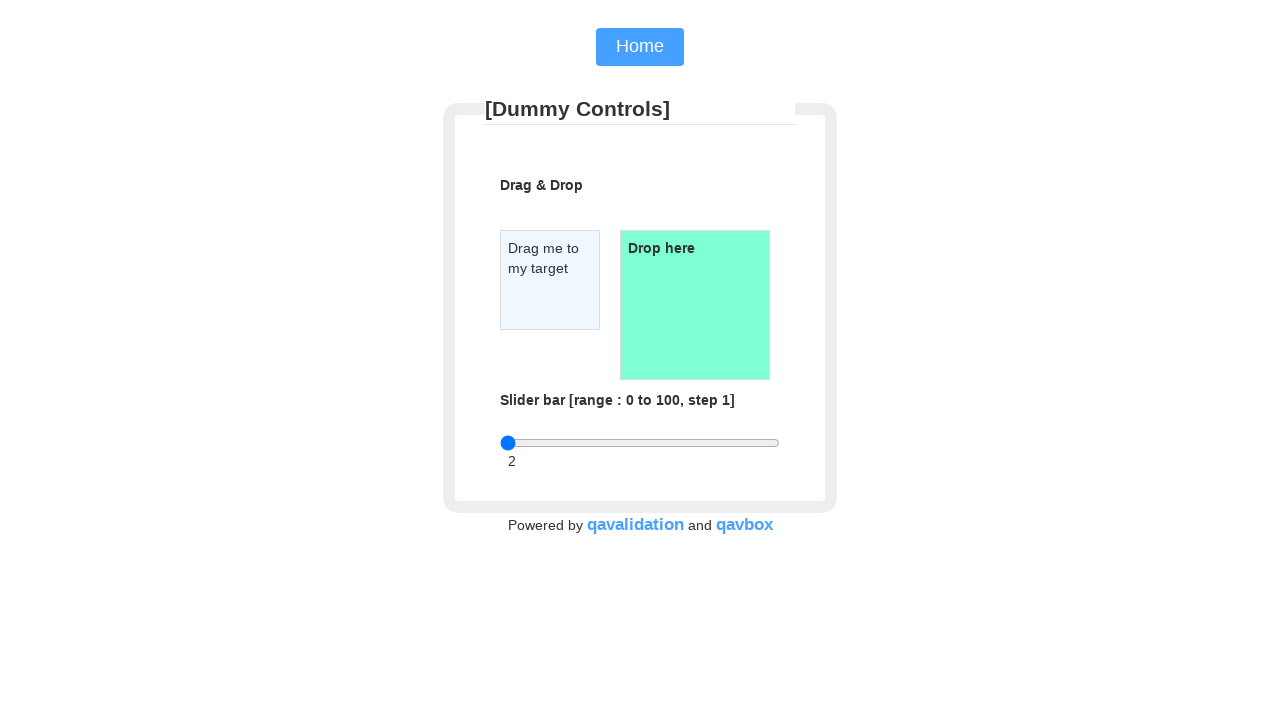

Retrieved bounding box of range slider
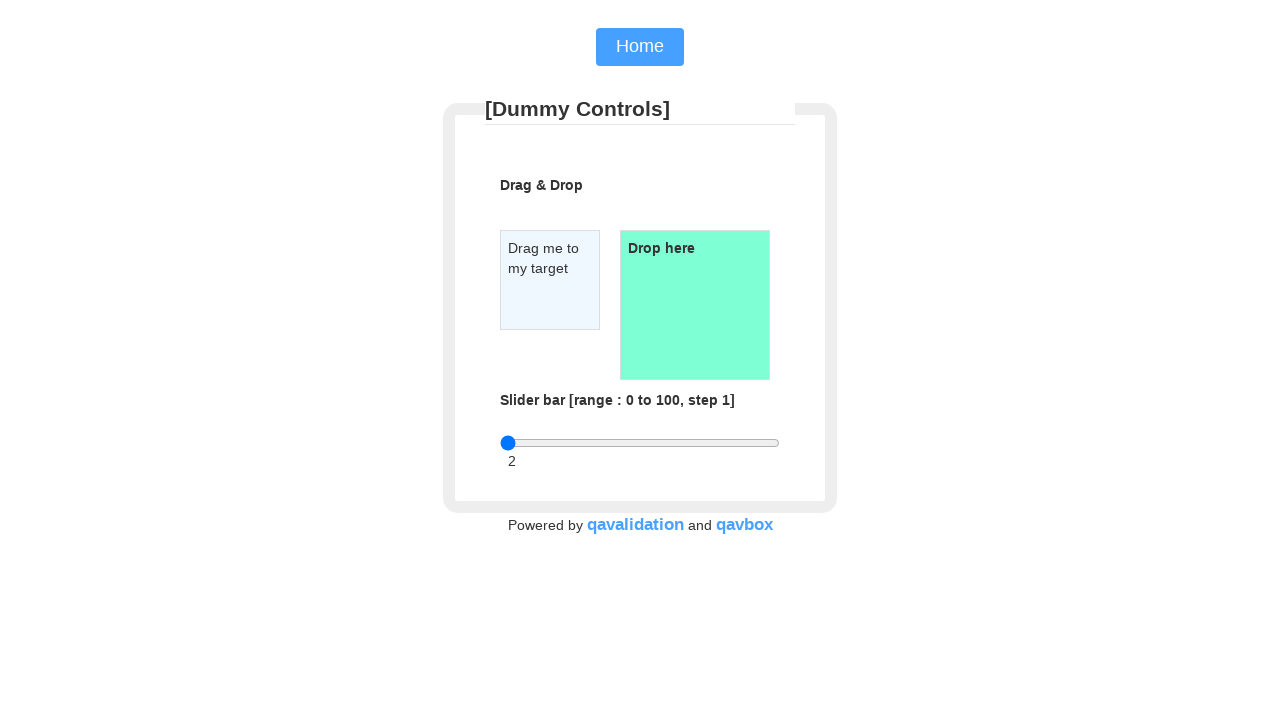

Moved mouse to center of range slider at (640, 443)
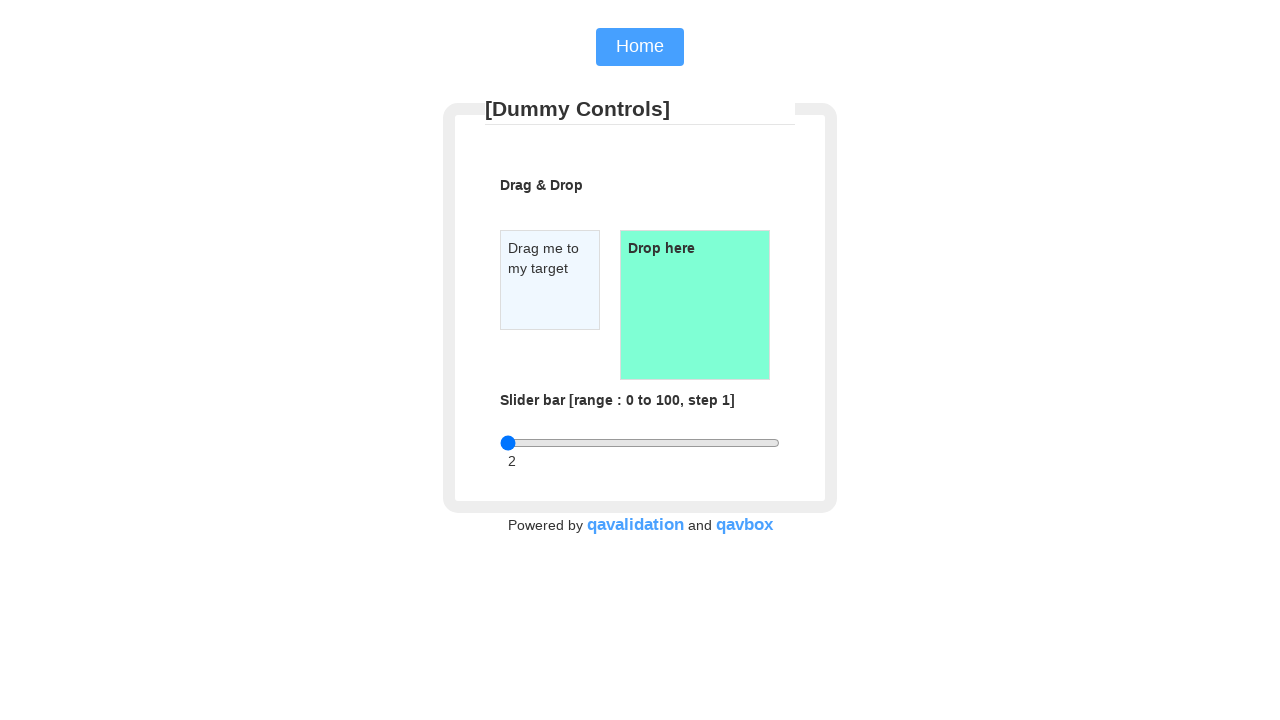

Mouse button pressed down on slider at (640, 443)
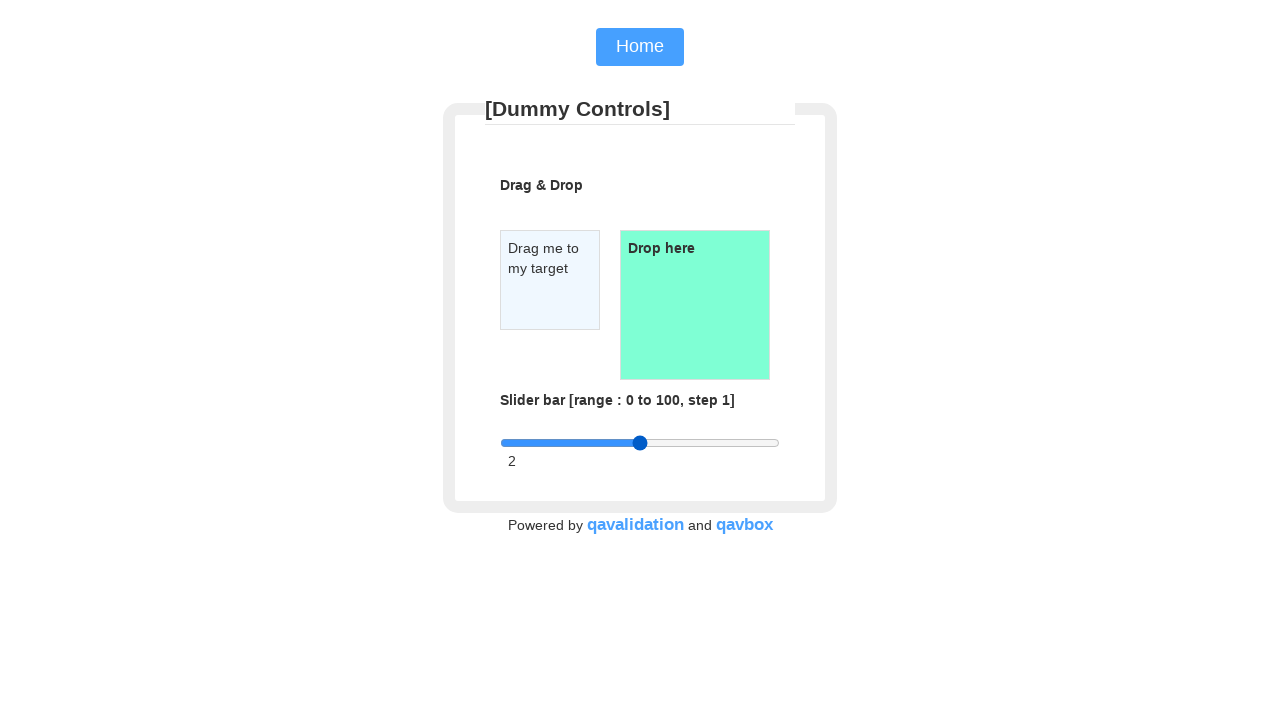

Dragged slider 50 pixels to the right at (690, 443)
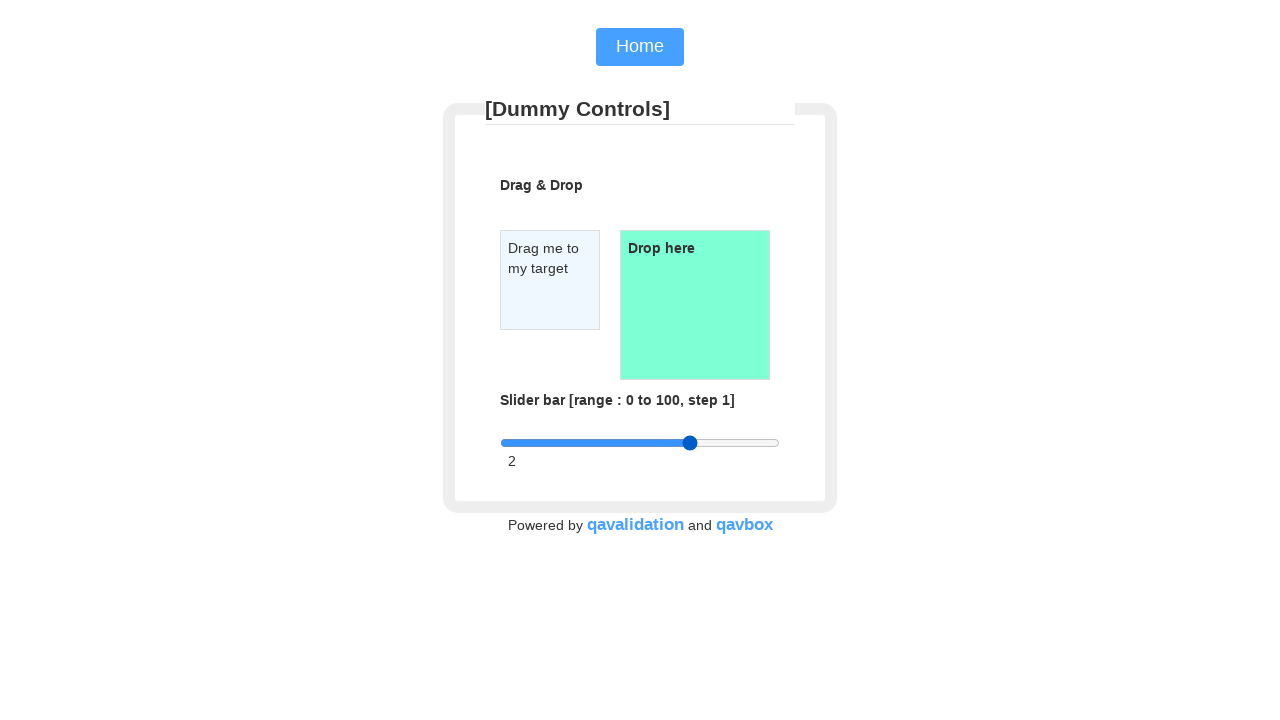

Released mouse button, drag and drop completed at (690, 443)
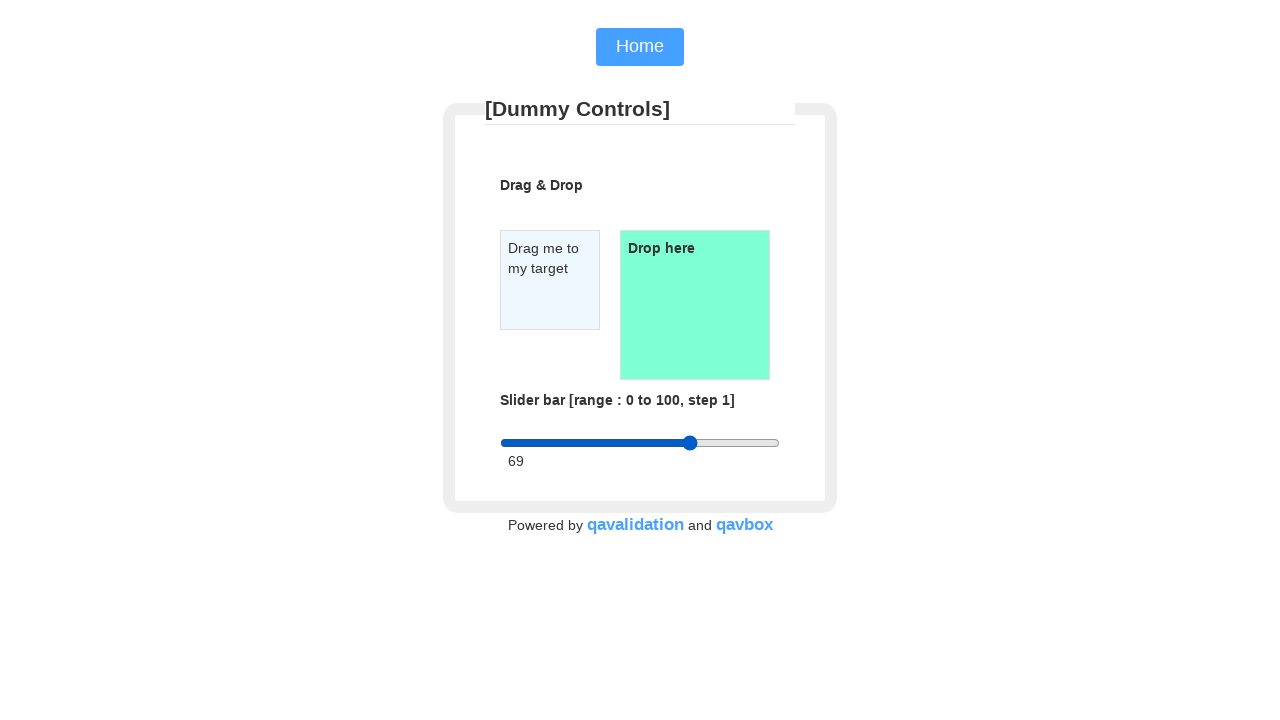

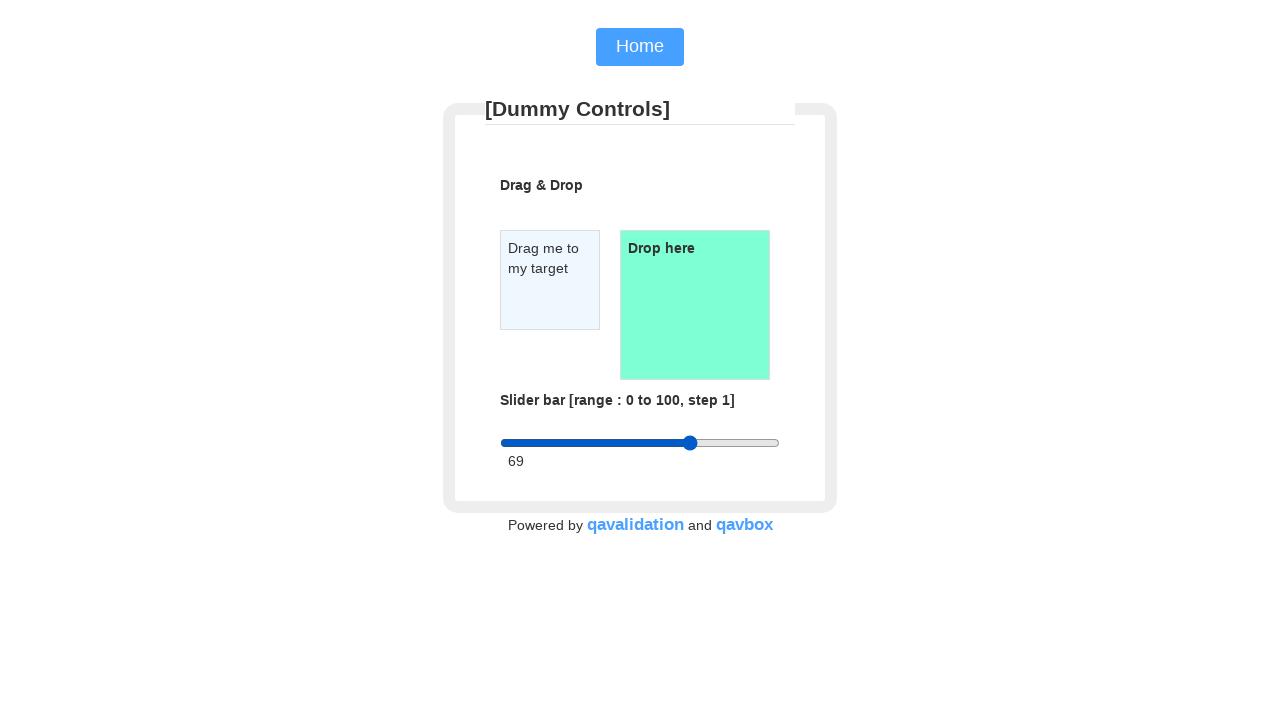